Tests right-click context menu functionality by right-clicking an element, selecting 'Copy' from the context menu, and accepting the resulting alert dialog

Starting URL: https://swisnl.github.io/jQuery-contextMenu/demo.html

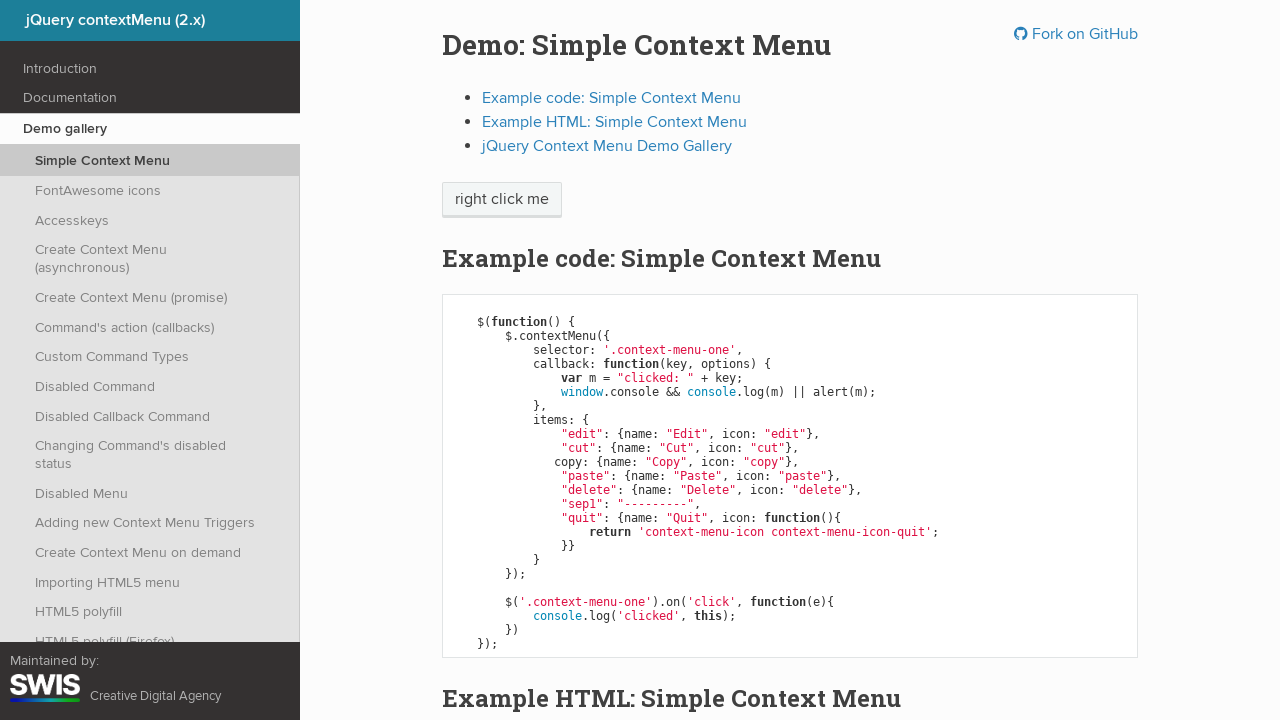

Right-clicked on 'right click me' element to open context menu at (502, 200) on //span[contains(text(),'right click me')]
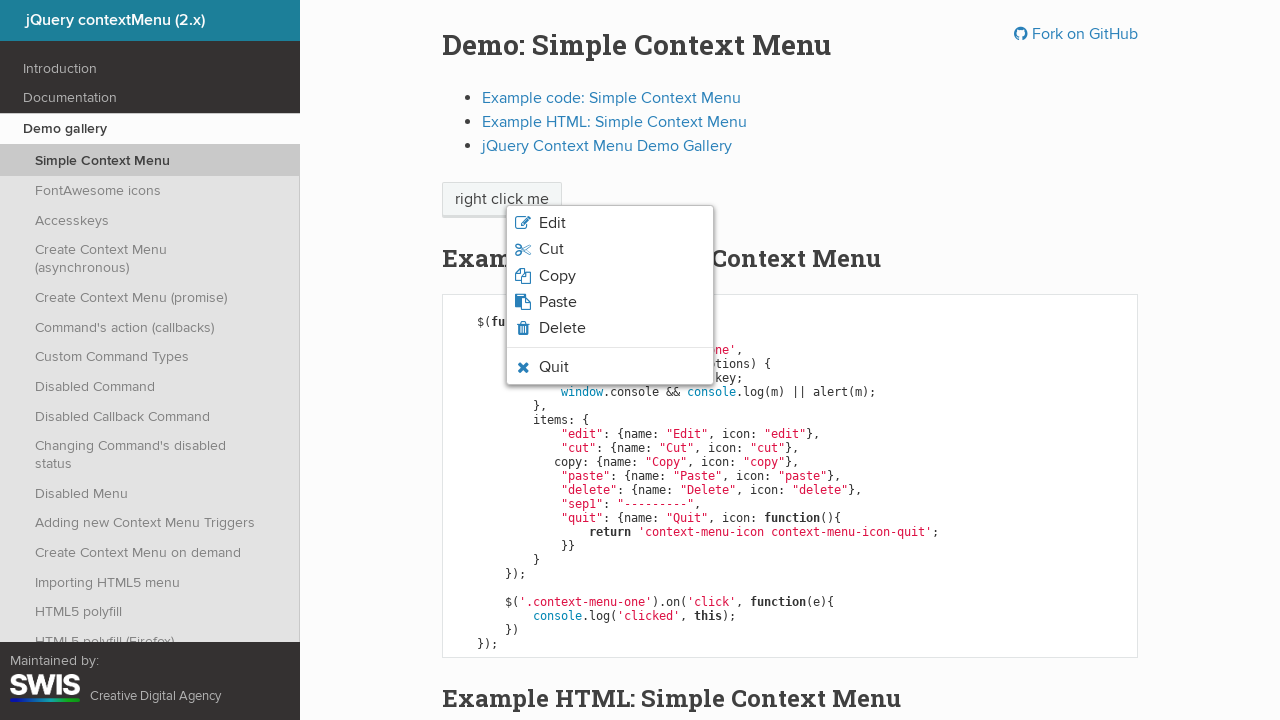

Clicked 'Copy' option from the context menu at (557, 276) on (//span[contains(text(),'Copy')])[2]
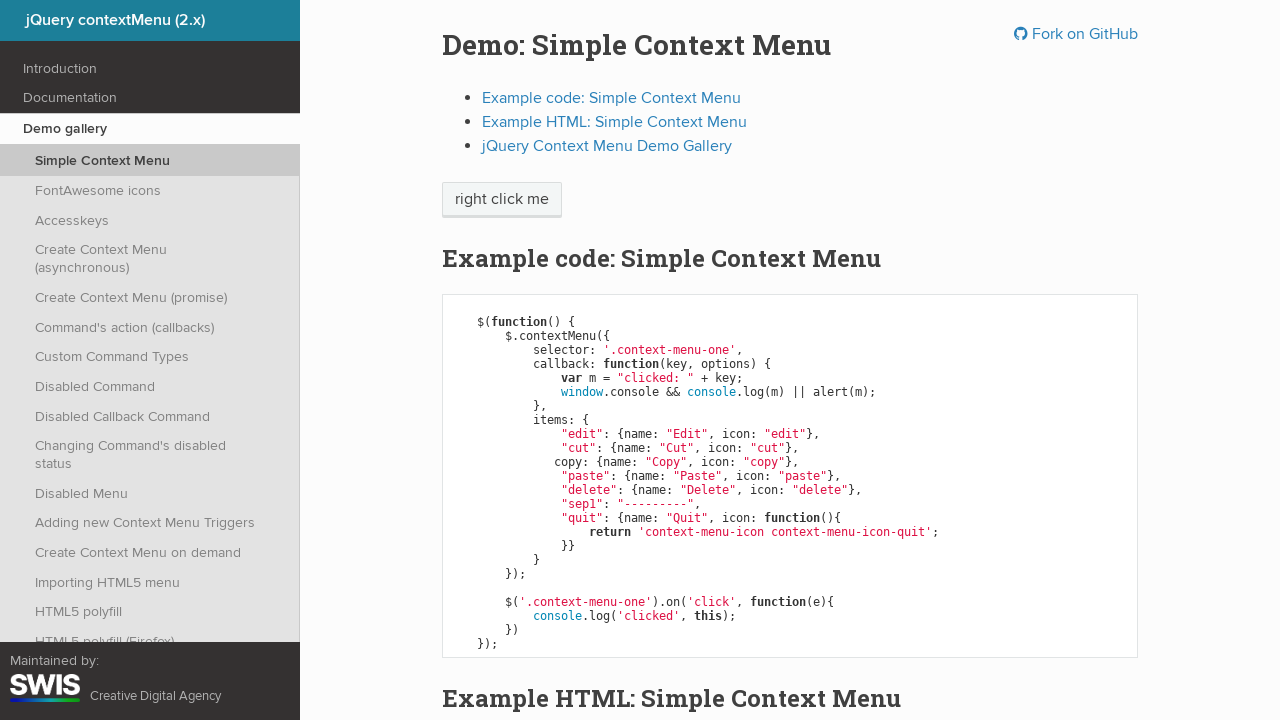

Set up dialog handler to accept alert
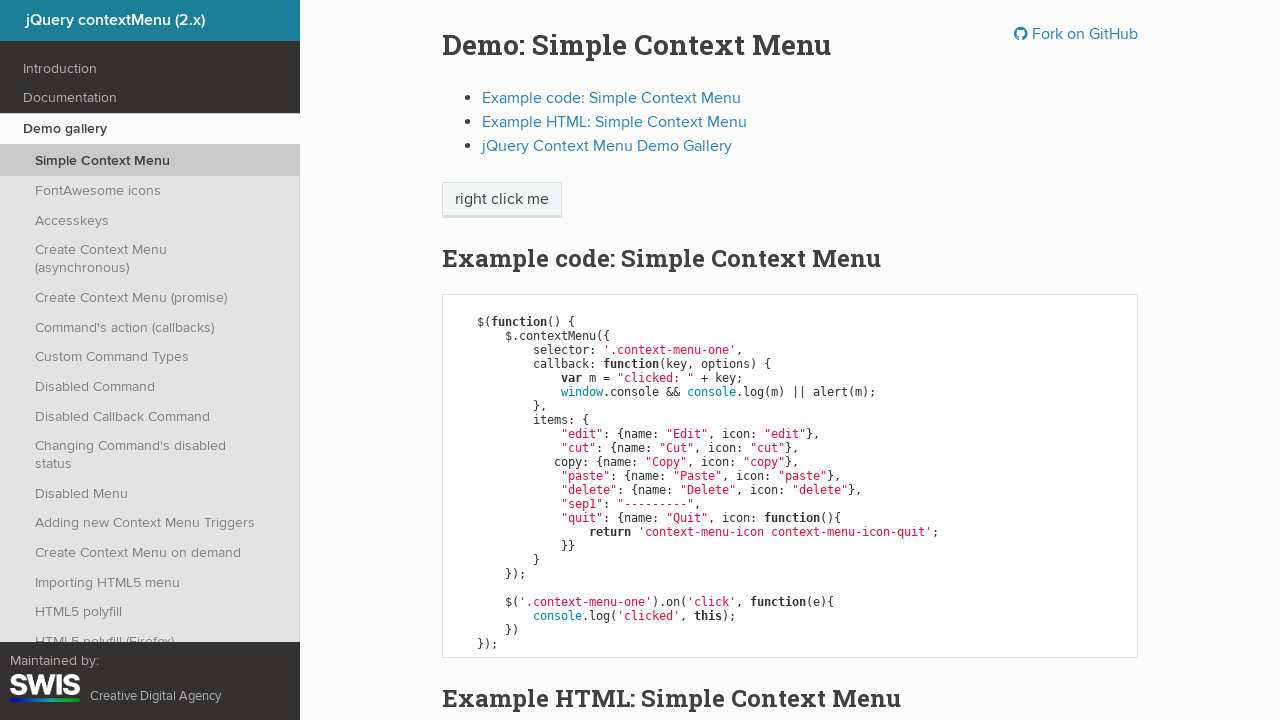

Waited for alert dialog to be processed
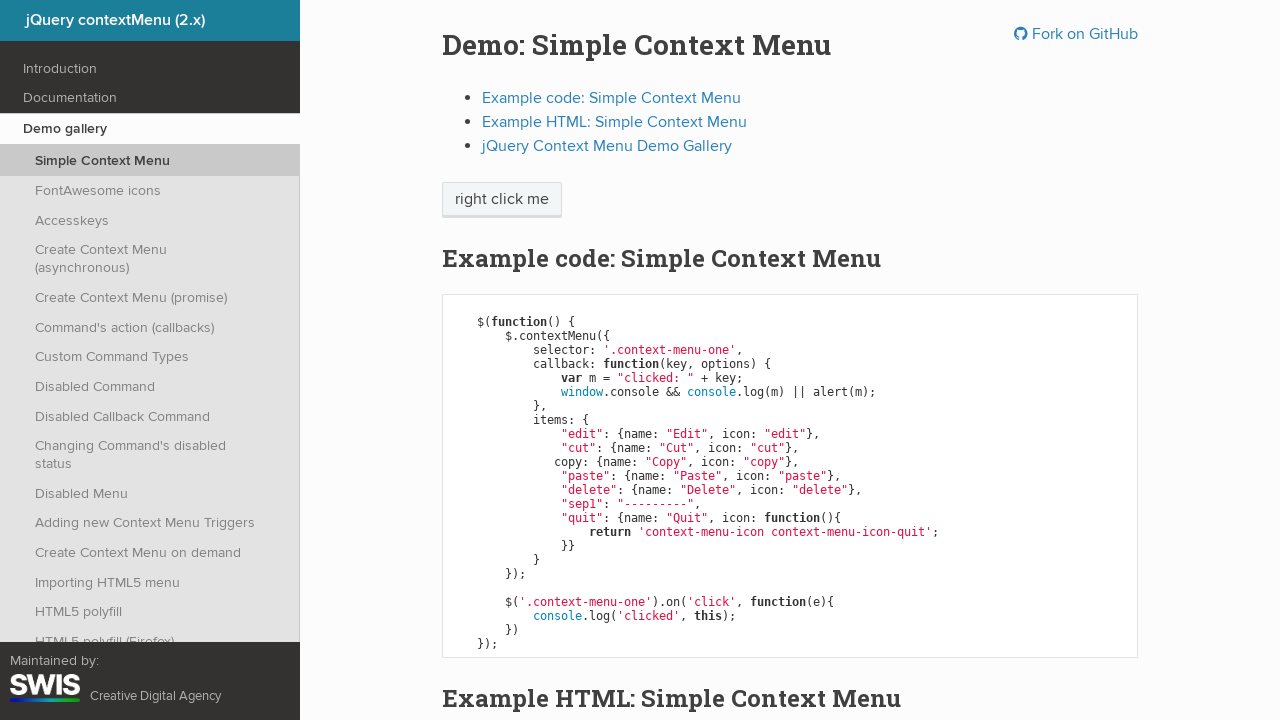

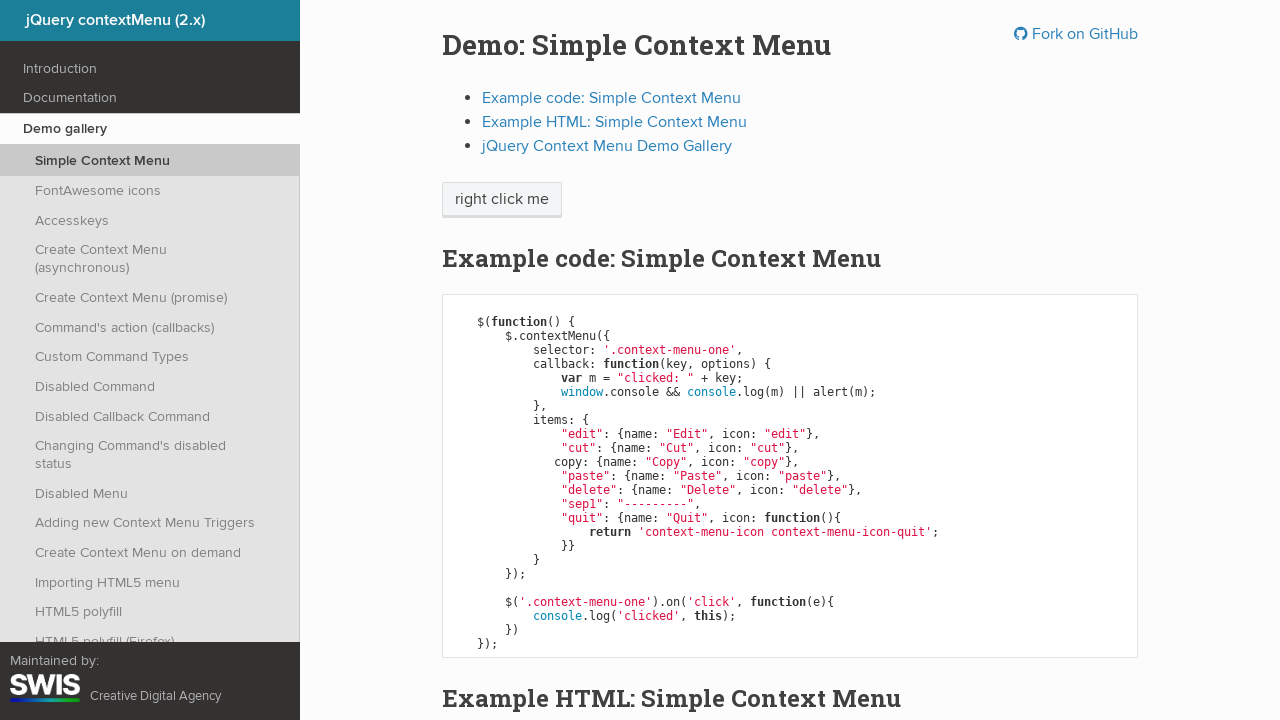